Navigates to Mars news site and verifies that news articles with titles and preview text are displayed on the page

Starting URL: https://static.bc-edx.com/data/web/mars_news/index.html

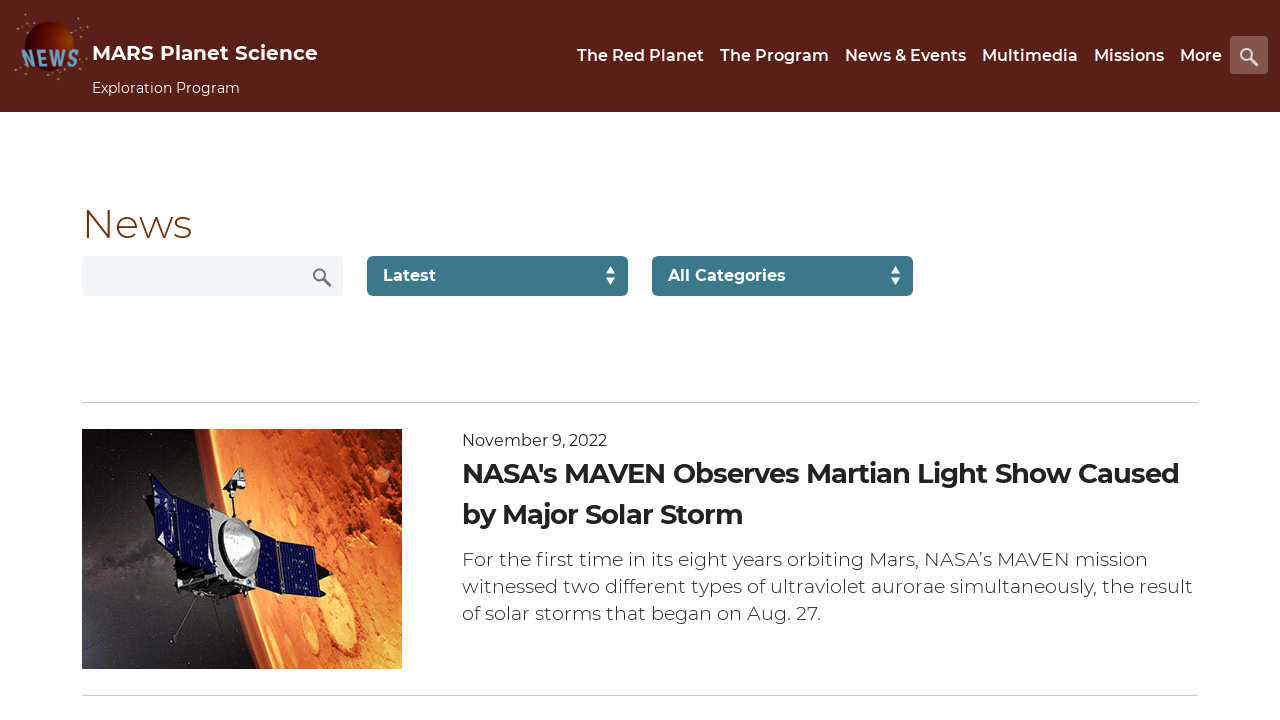

Waited for news articles to load (div.list_text)
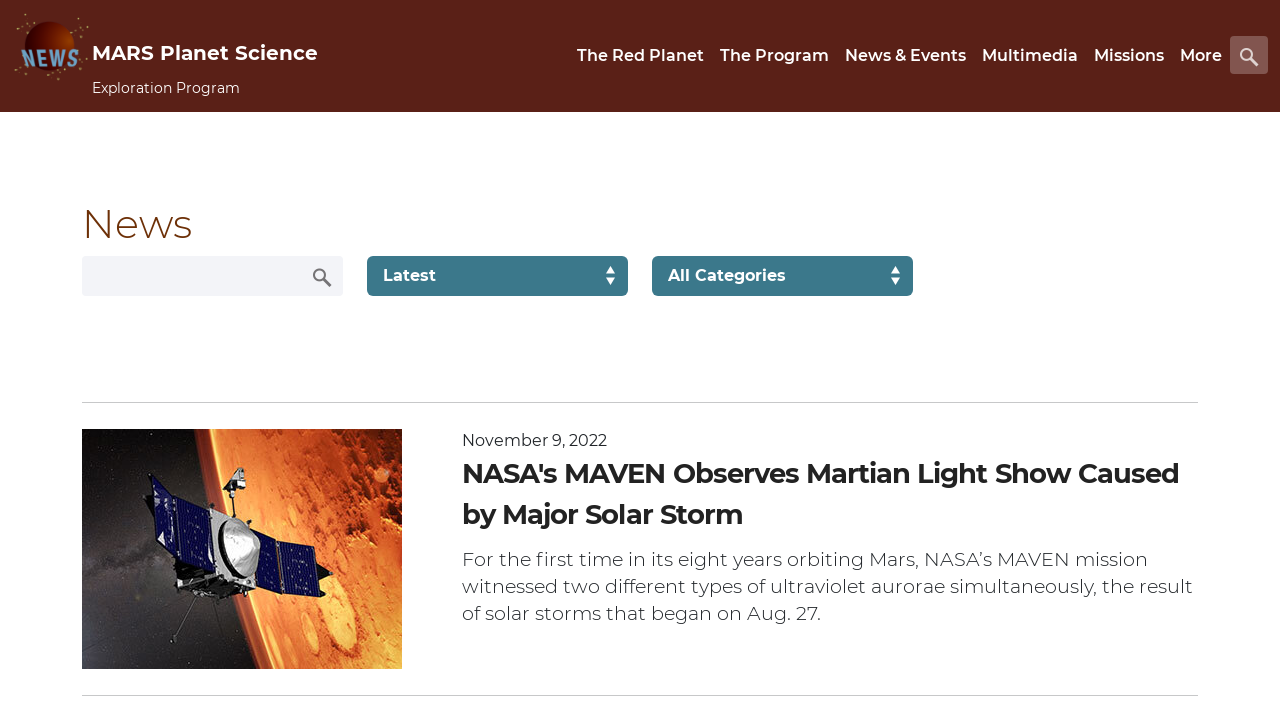

Retrieved all article elements from the page
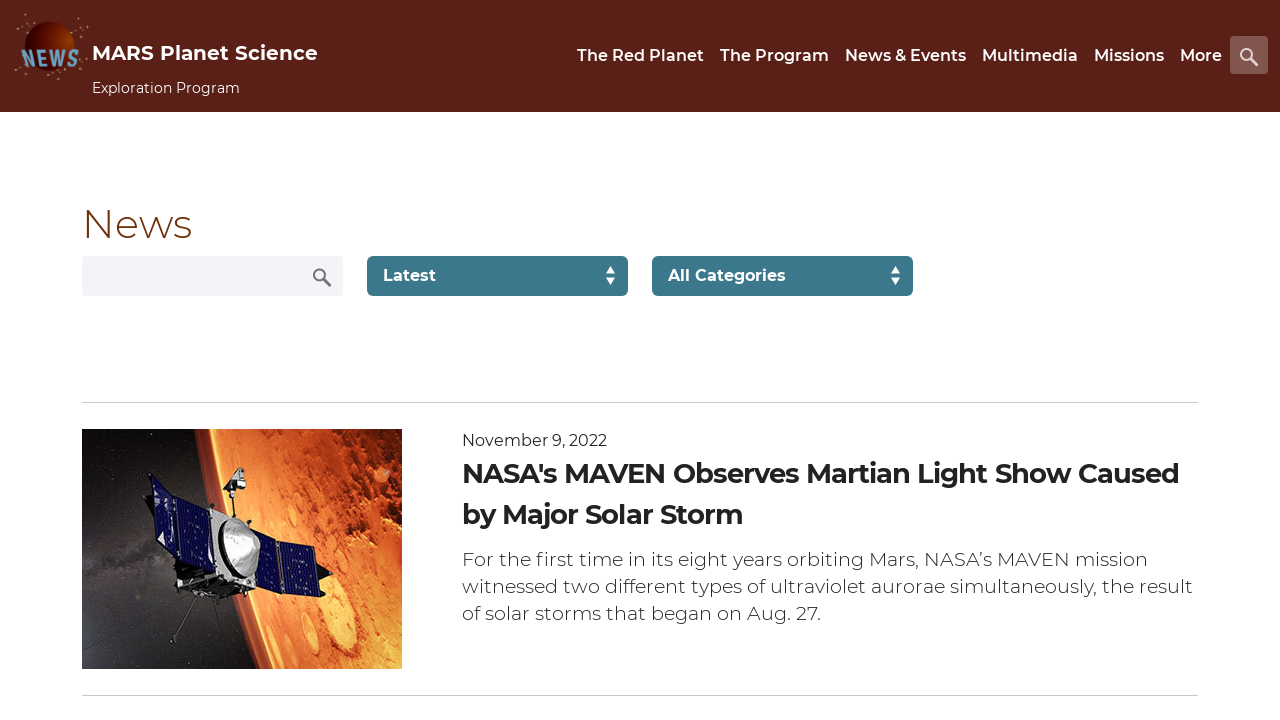

Found and scrolled into view article title element
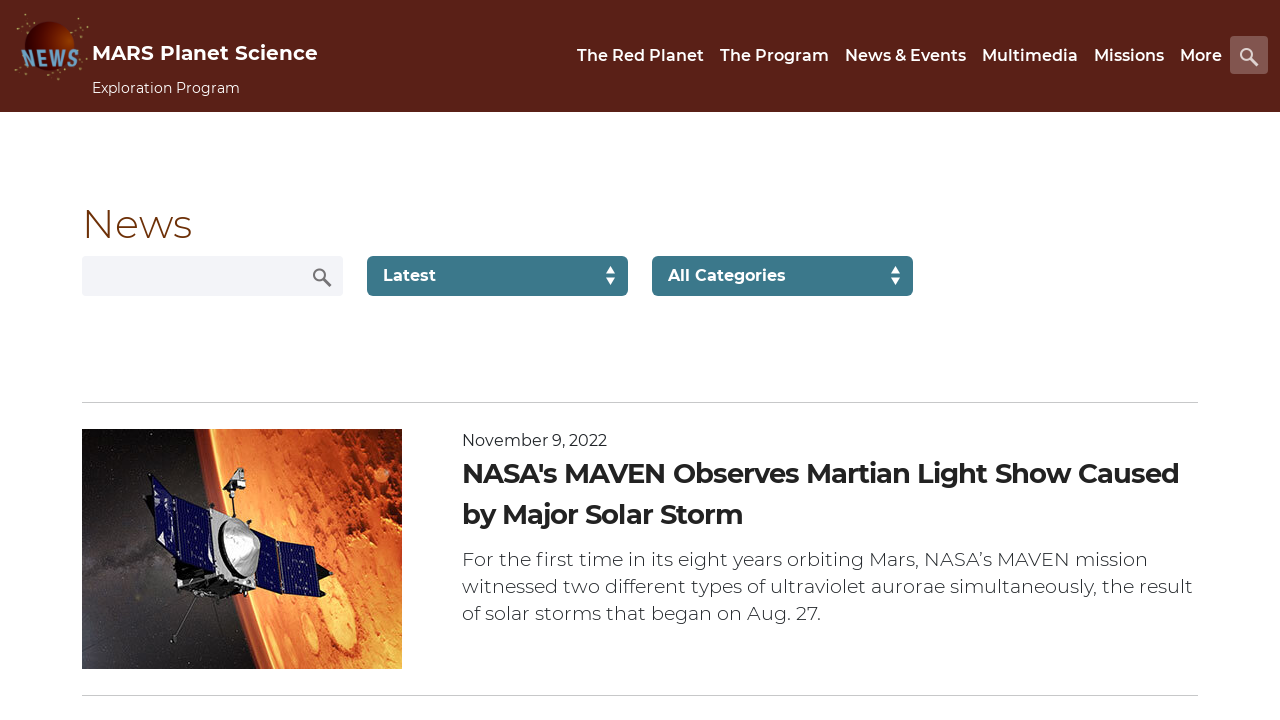

Found and scrolled into view article preview text element
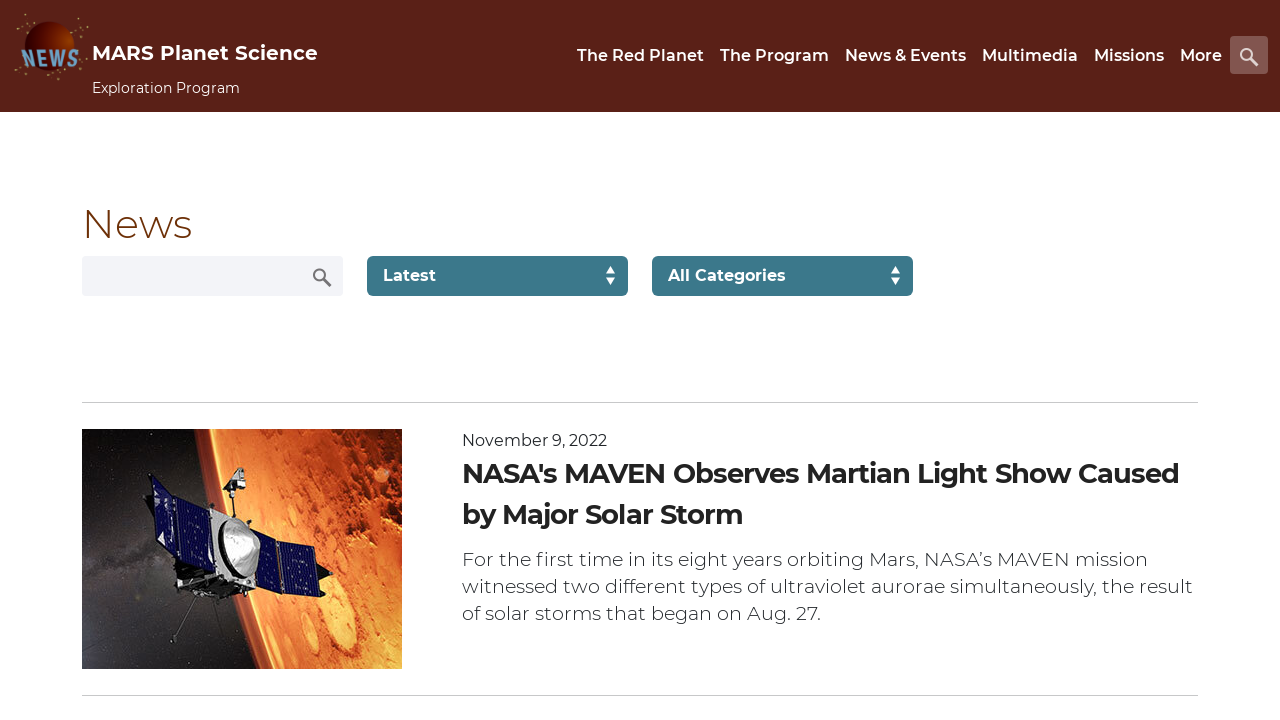

Found and scrolled into view article title element
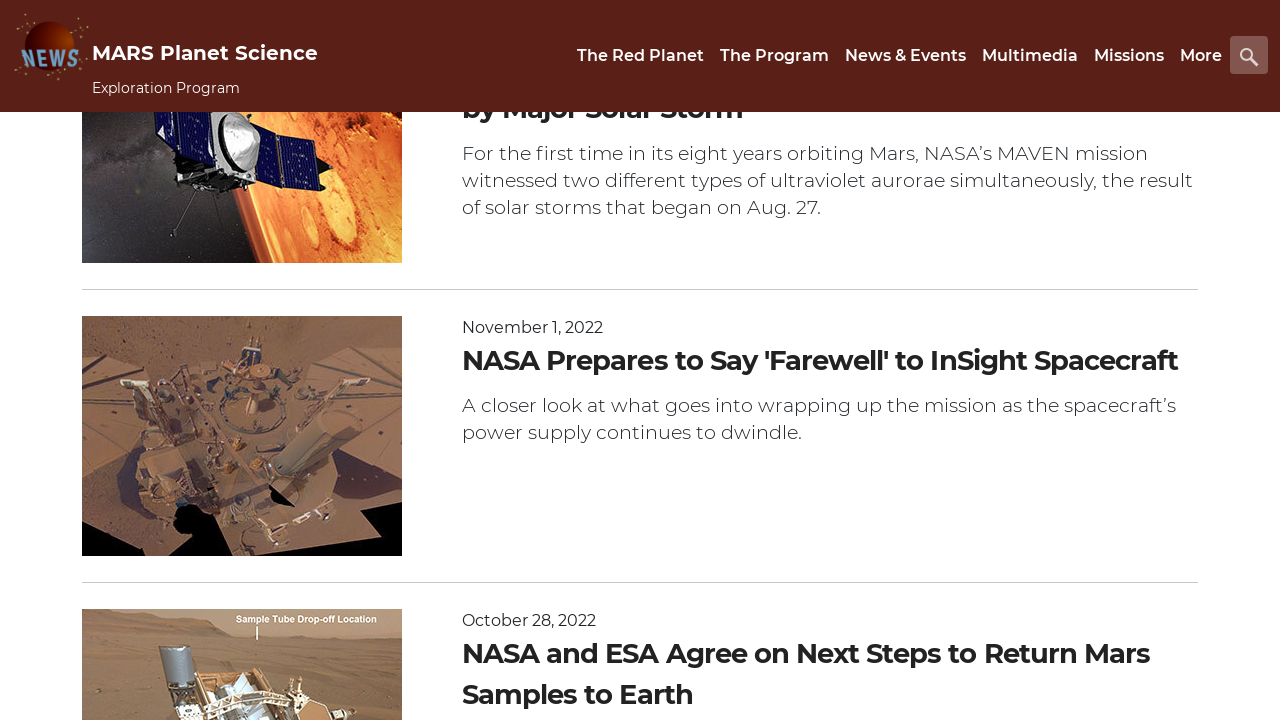

Found and scrolled into view article preview text element
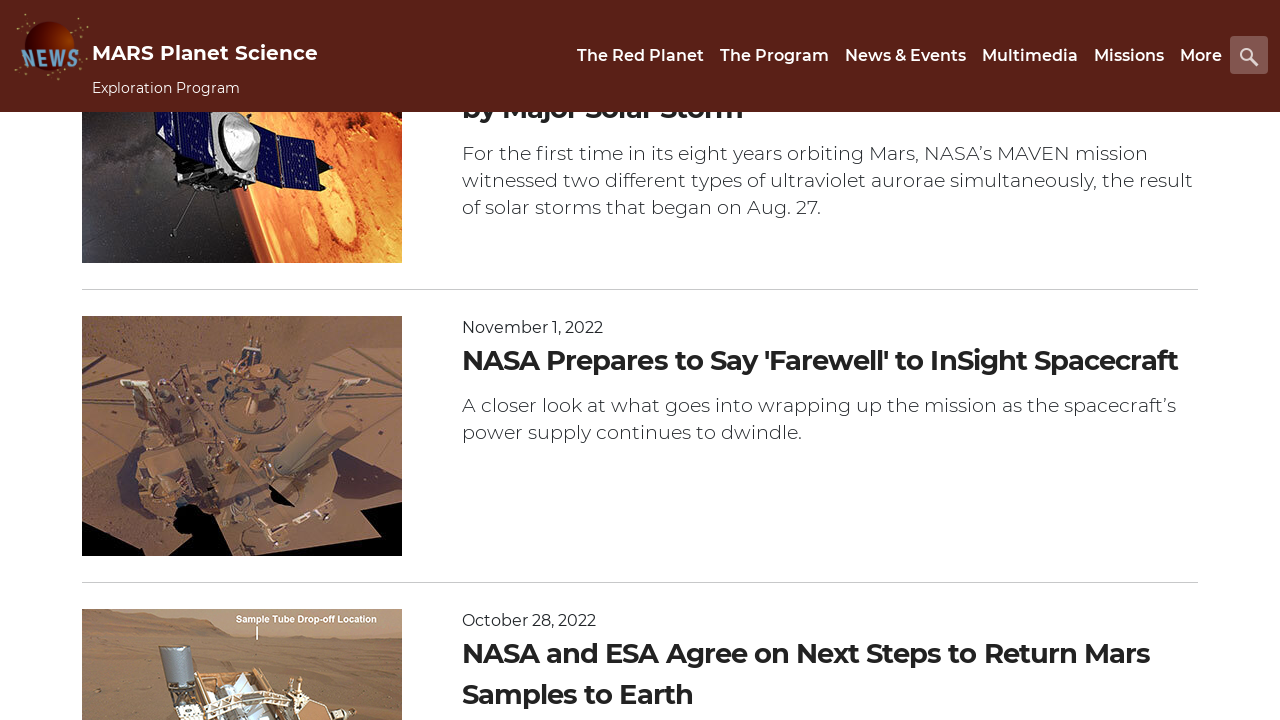

Found and scrolled into view article title element
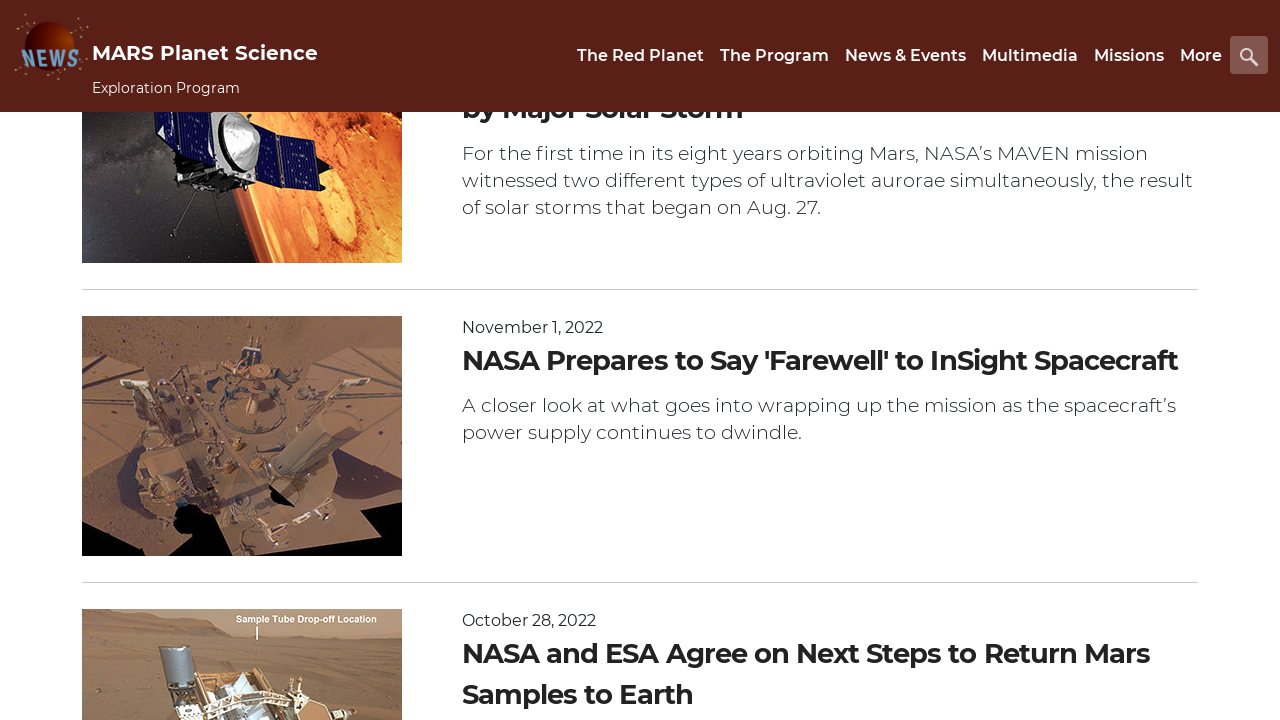

Found and scrolled into view article preview text element
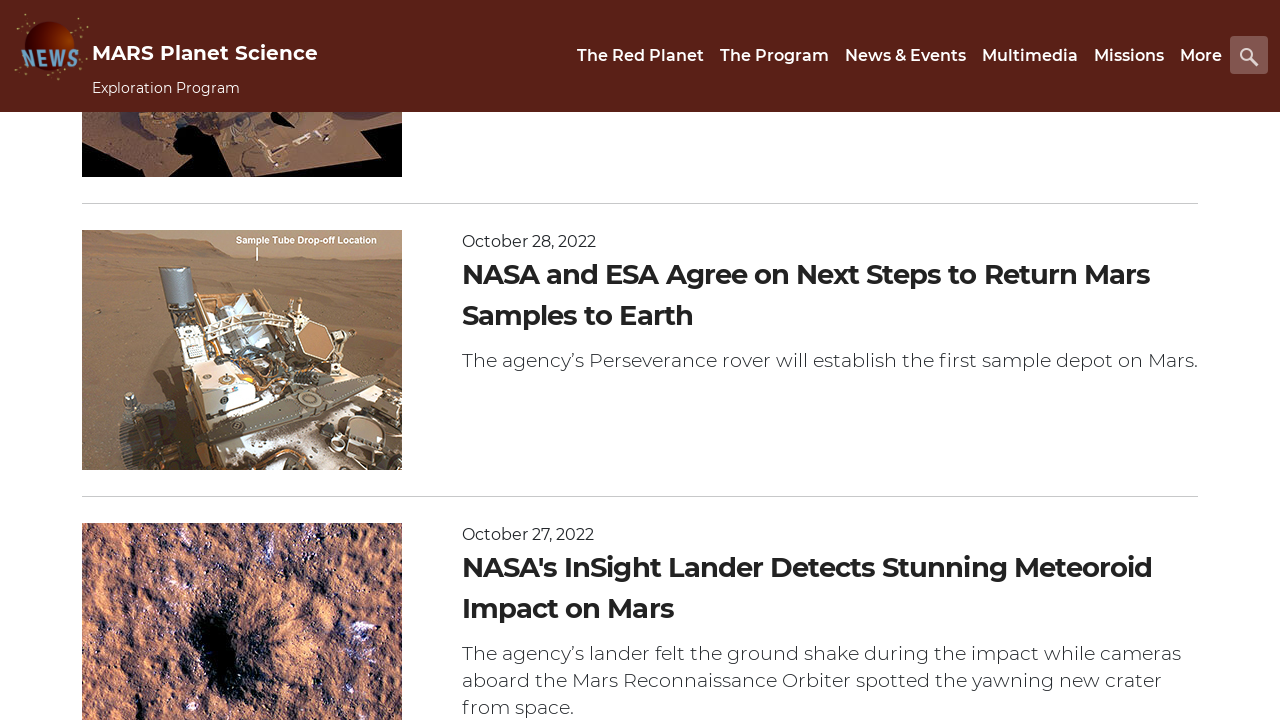

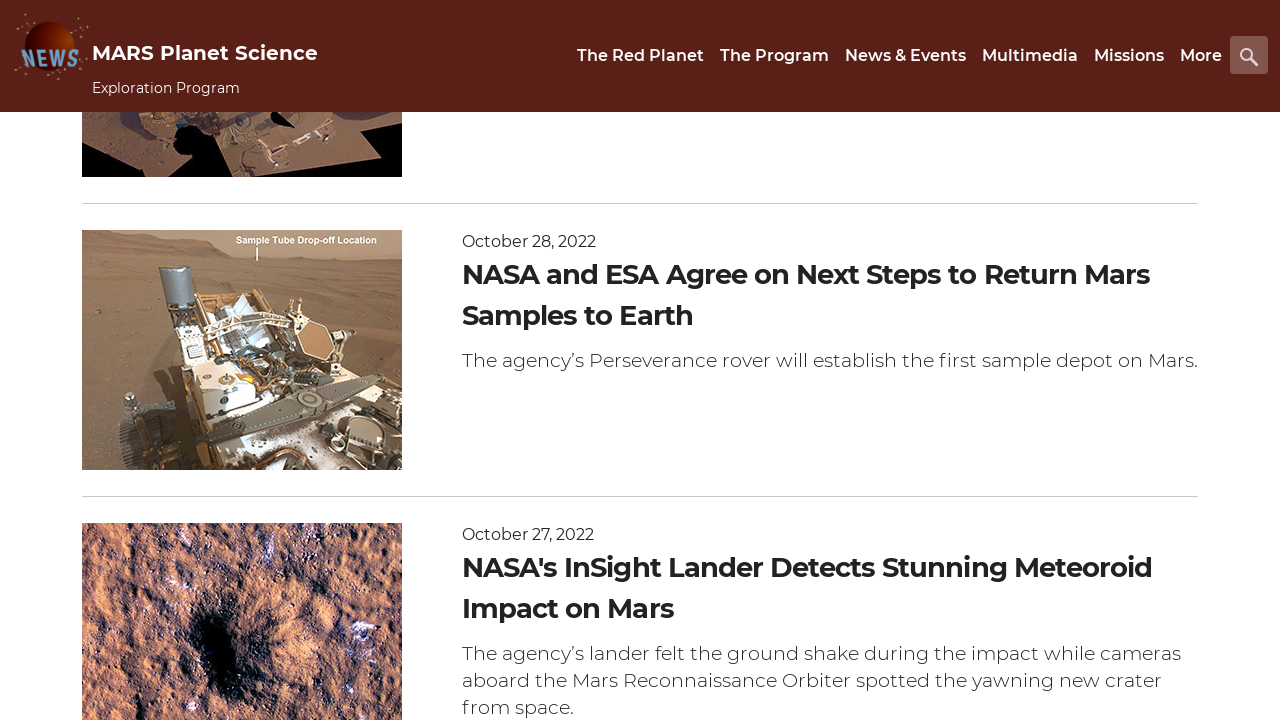